Tests checkbox interaction by clicking three different checkboxes on a form

Starting URL: https://formy-project.herokuapp.com/checkbox

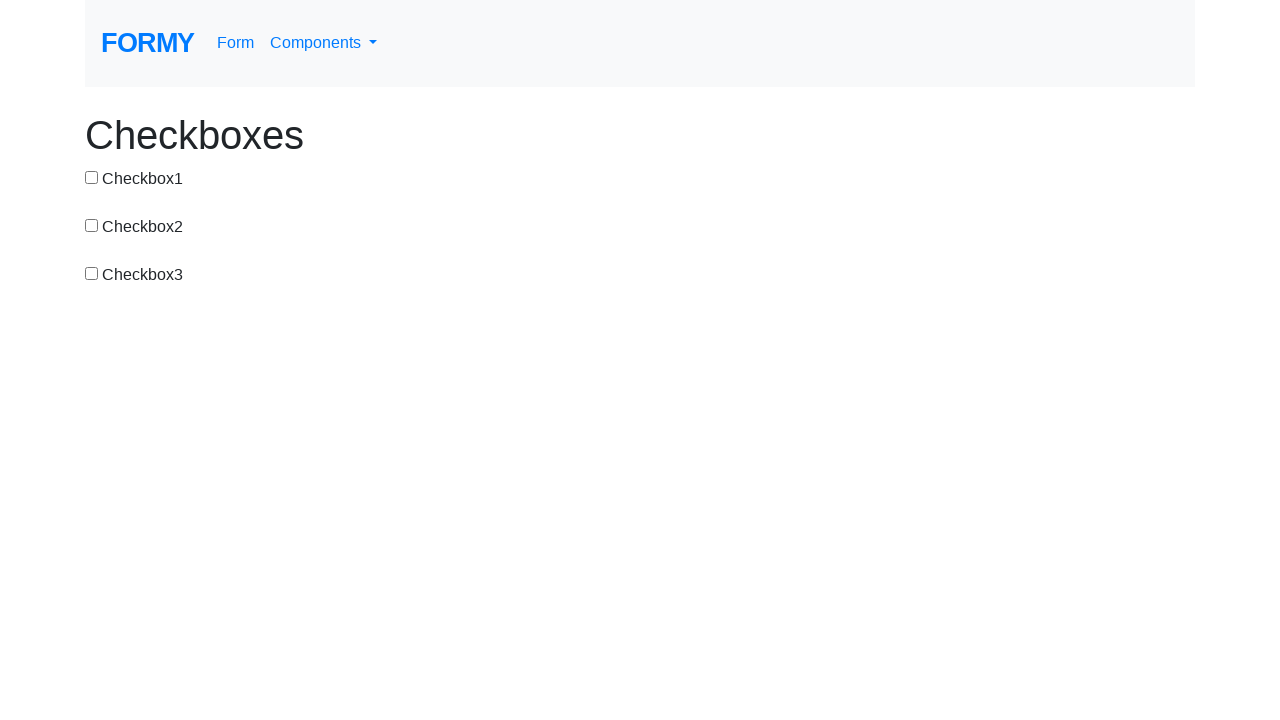

Clicked first checkbox at (92, 177) on #checkbox-1
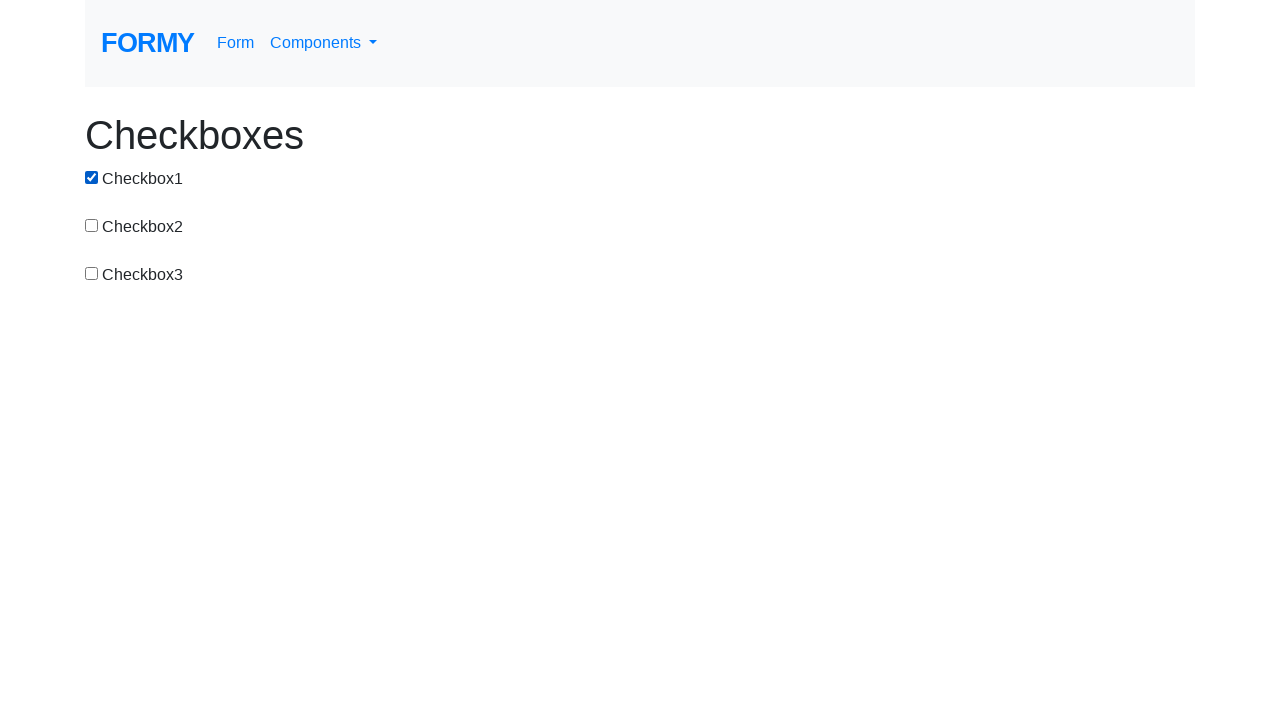

Clicked second checkbox at (92, 225) on input[value='checkbox-2']
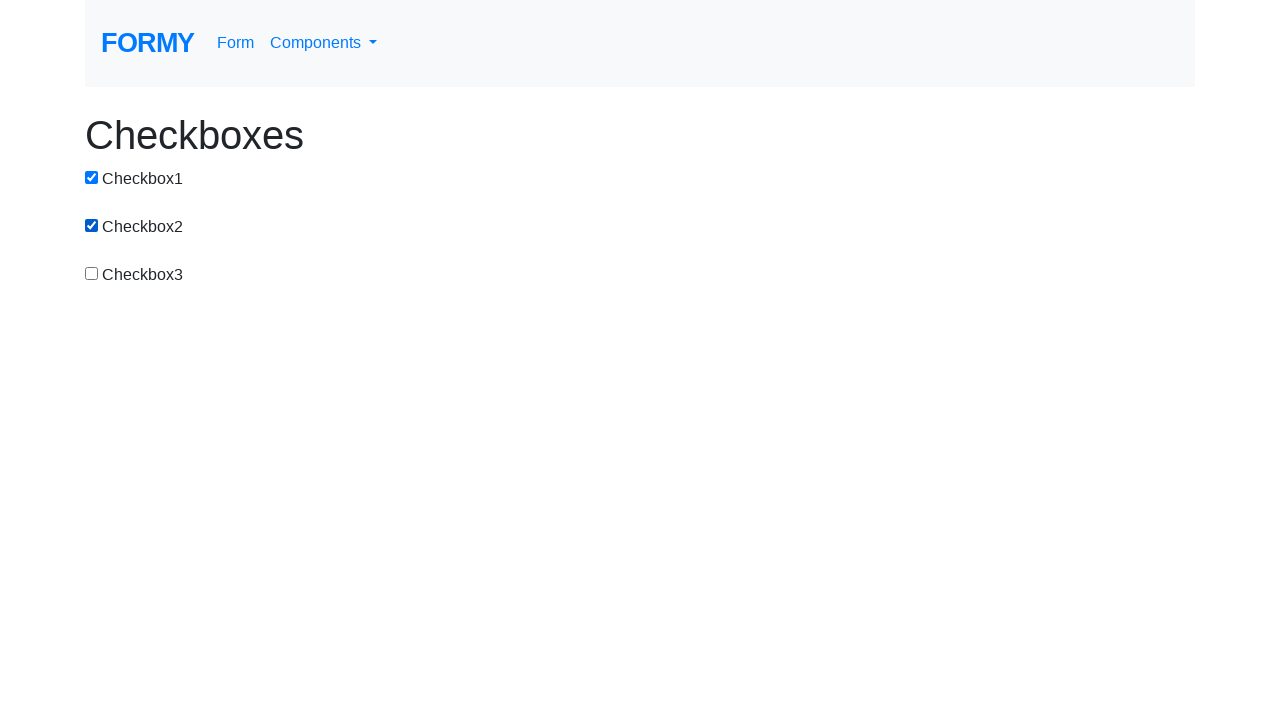

Clicked third checkbox at (92, 273) on #checkbox-3
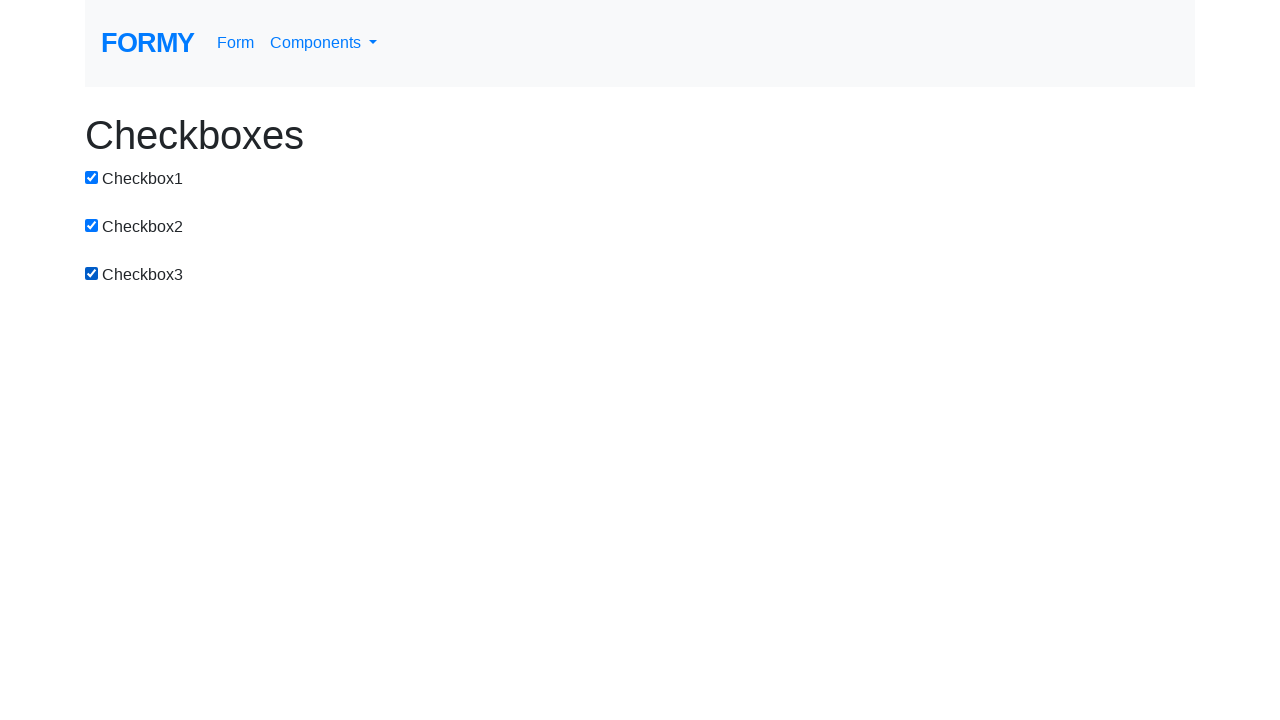

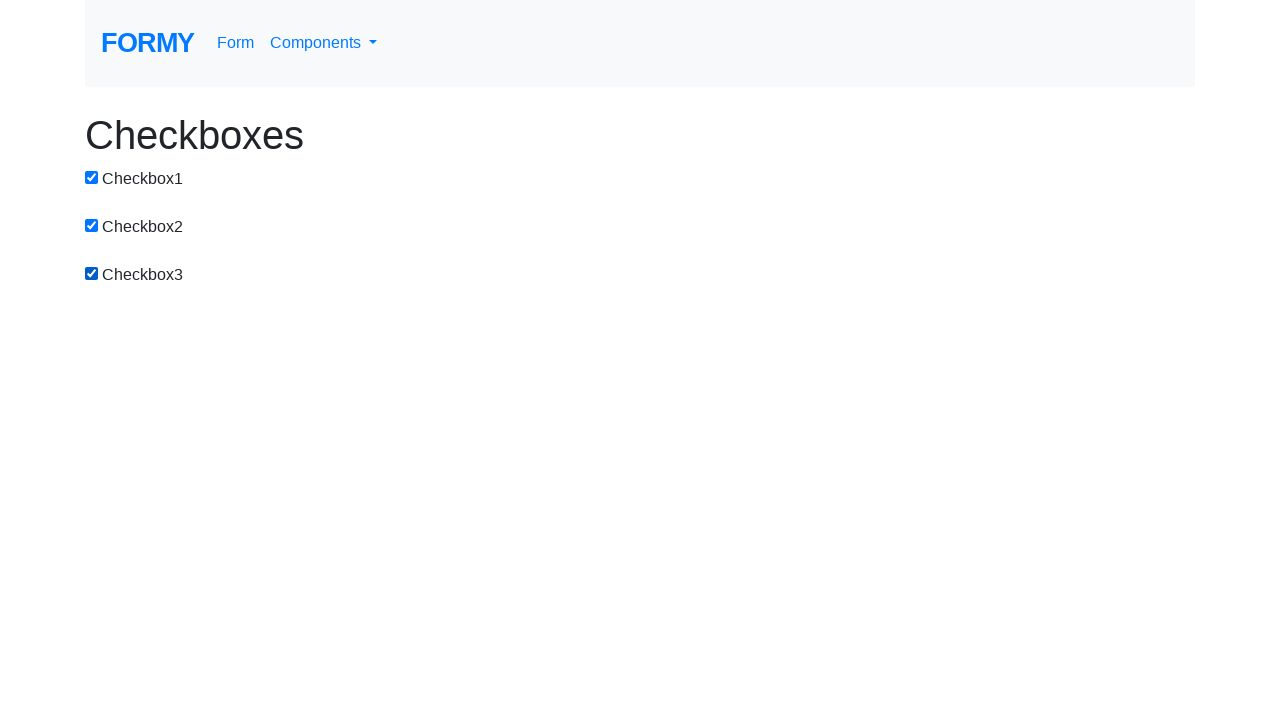